Tests a page with dynamically loading images by waiting for the loading to complete and verifying images are present

Starting URL: https://bonigarcia.dev/selenium-webdriver-java/loading-images.html

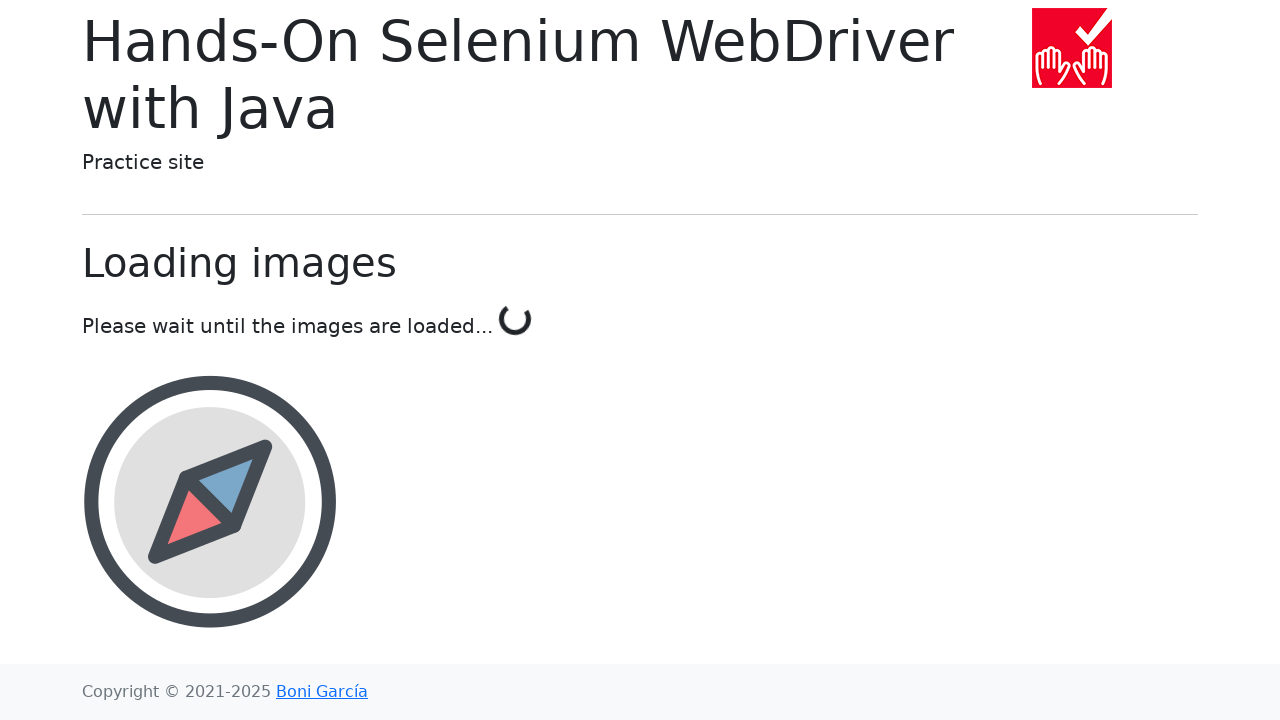

Navigated to loading images test page
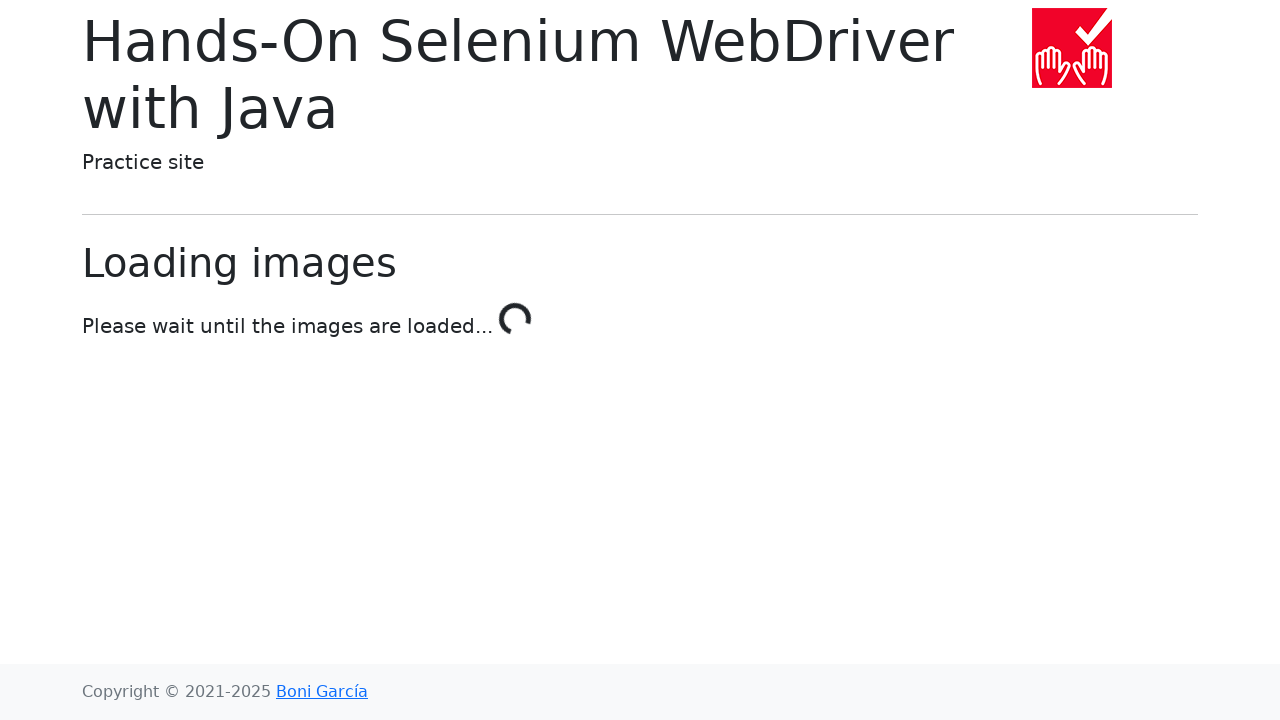

Waited for loading text to change to 'Done!'
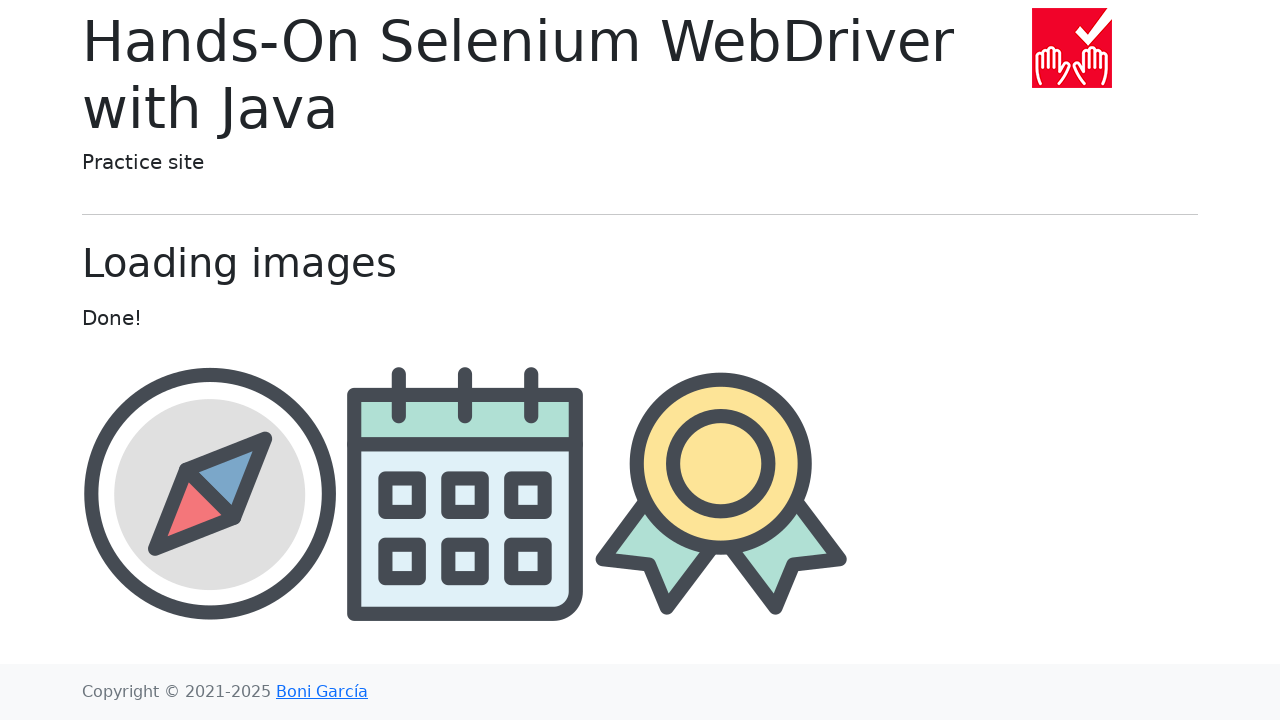

Award image element appeared on page
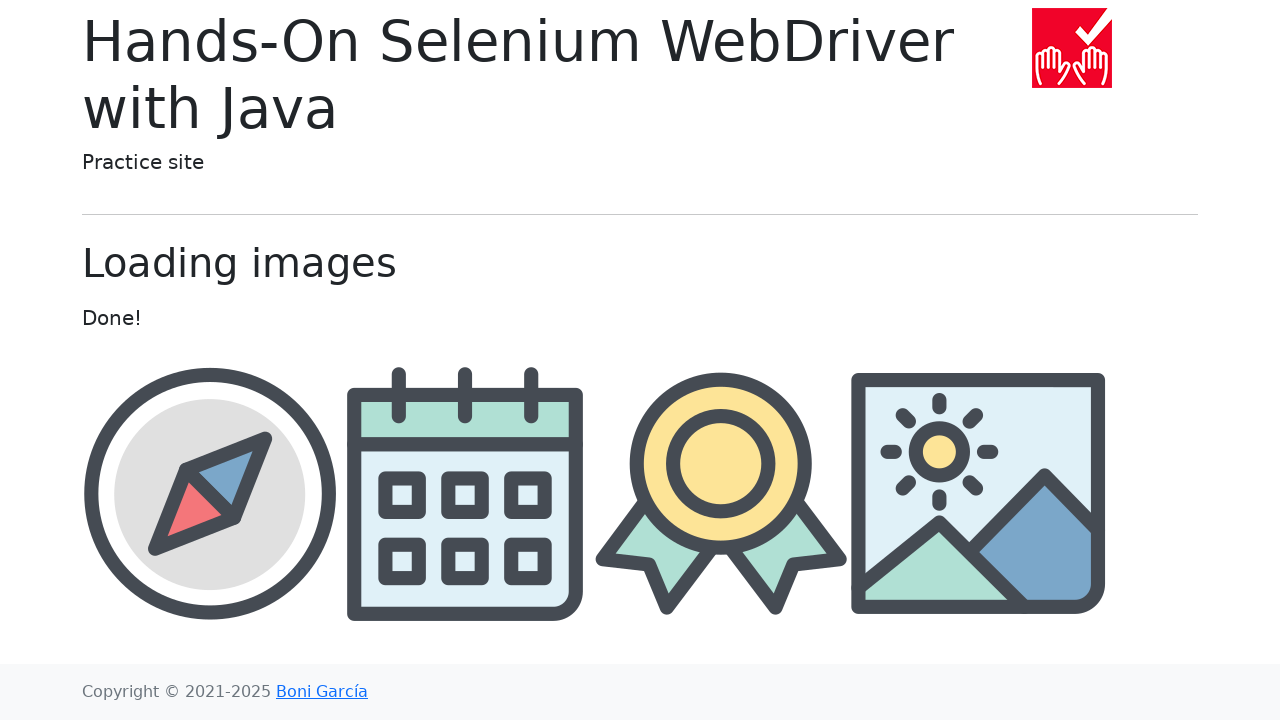

Verified 5 images are loaded on the page
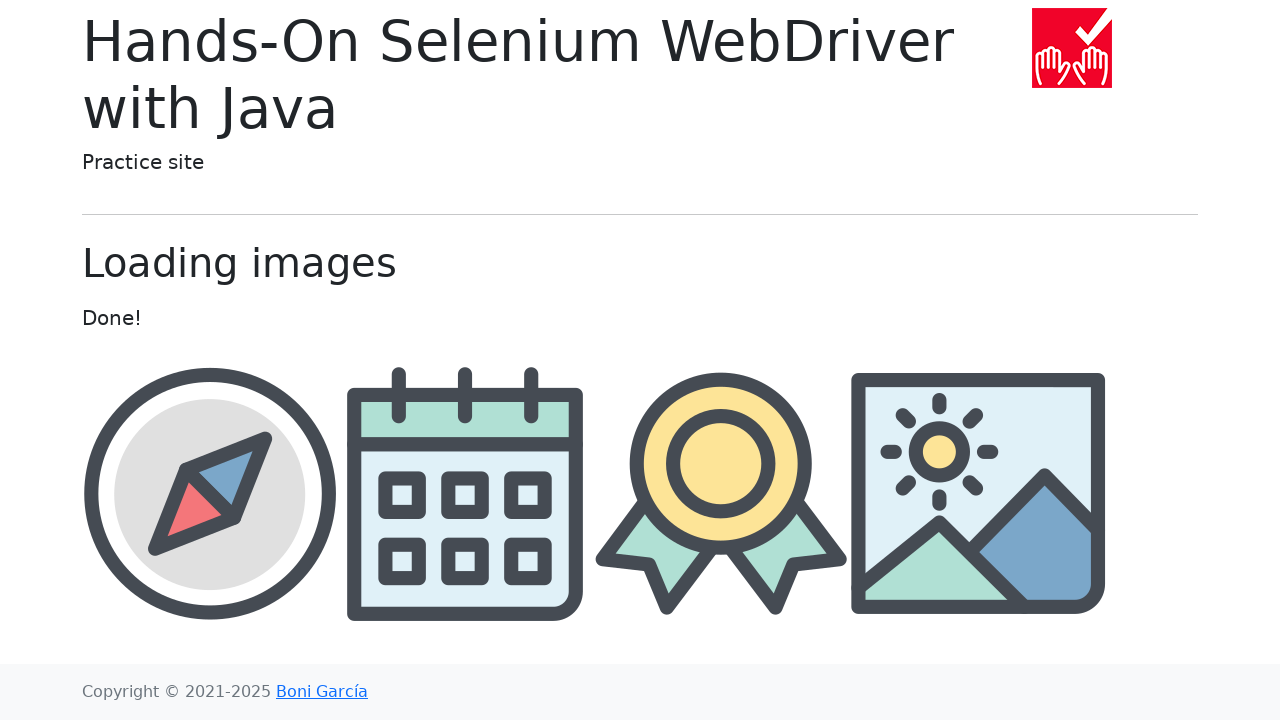

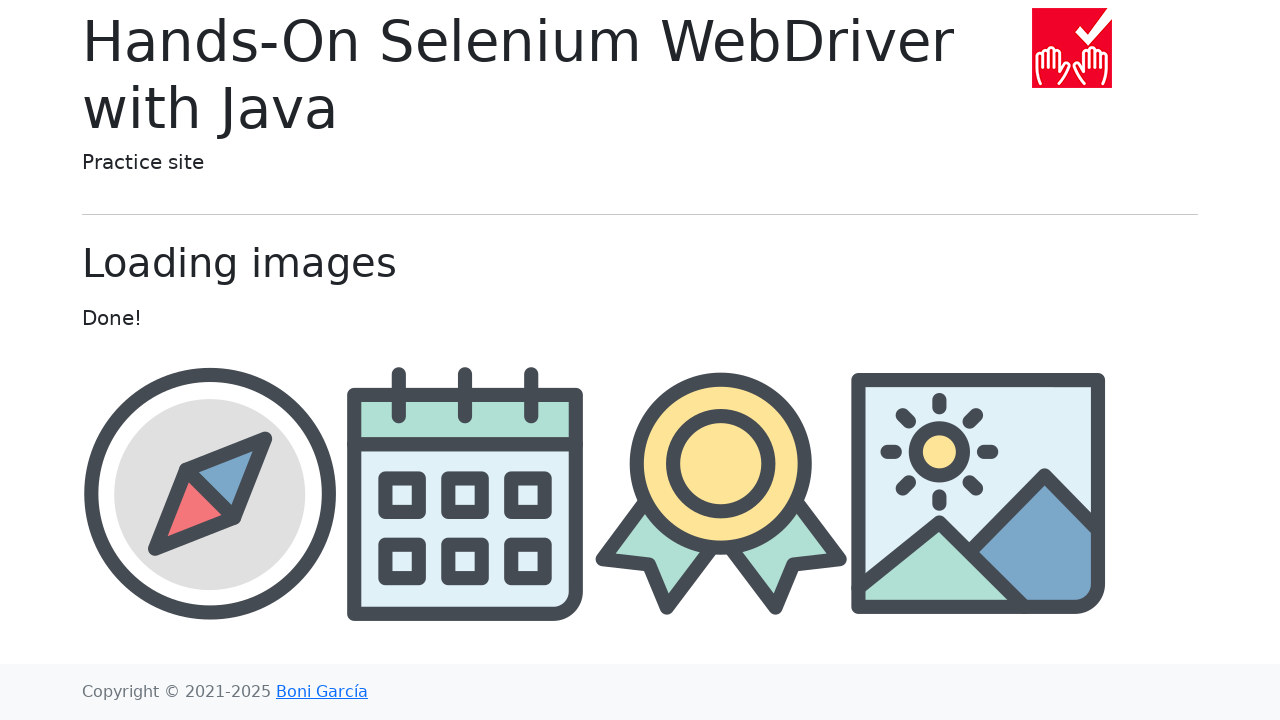